Navigates to the-internet.herokuapp.com test site and clicks on a link from the list of available examples (the 9th link by index).

Starting URL: https://the-internet.herokuapp.com

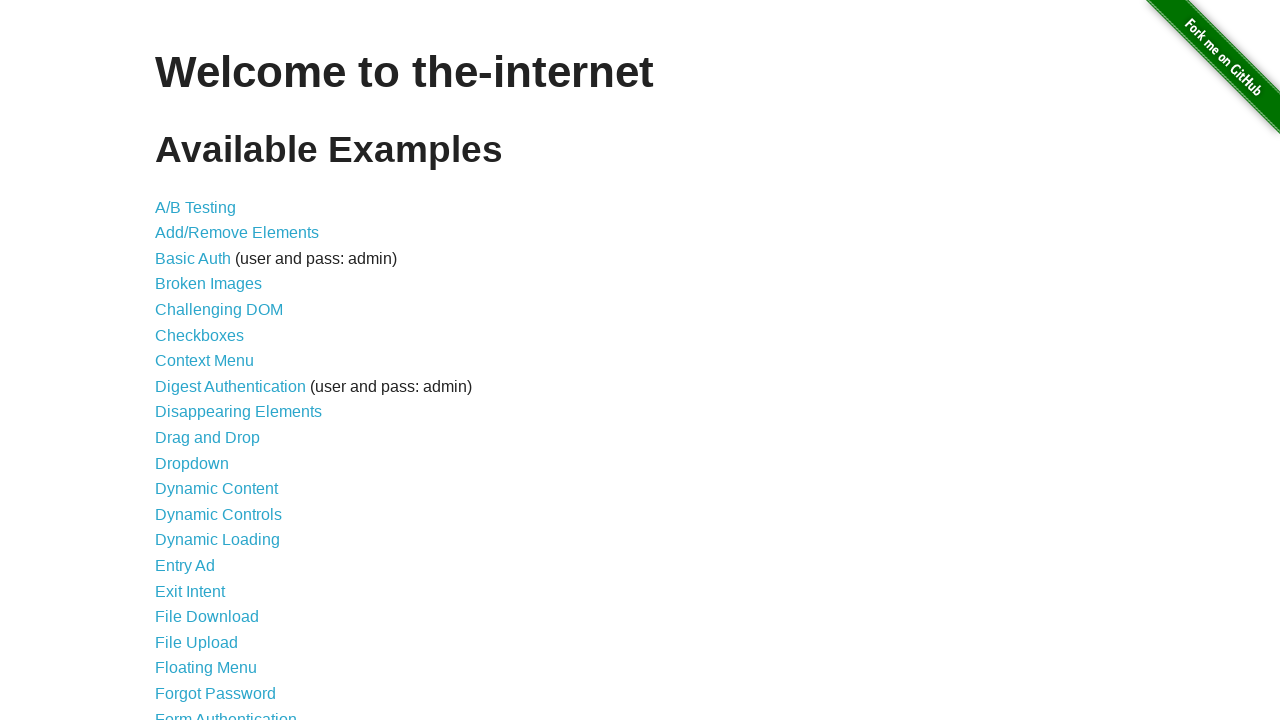

Retrieved all anchor tags from the page
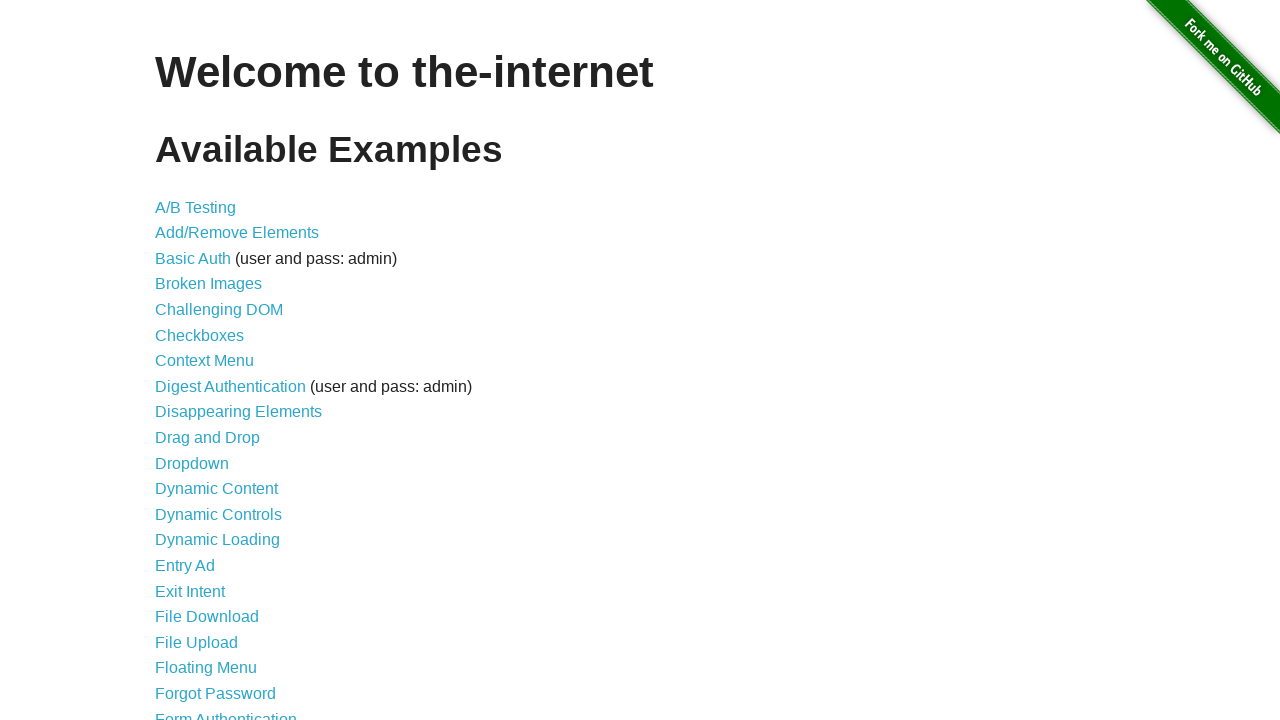

Clicked the 9th link from the list of examples at (230, 386) on a >> nth=8
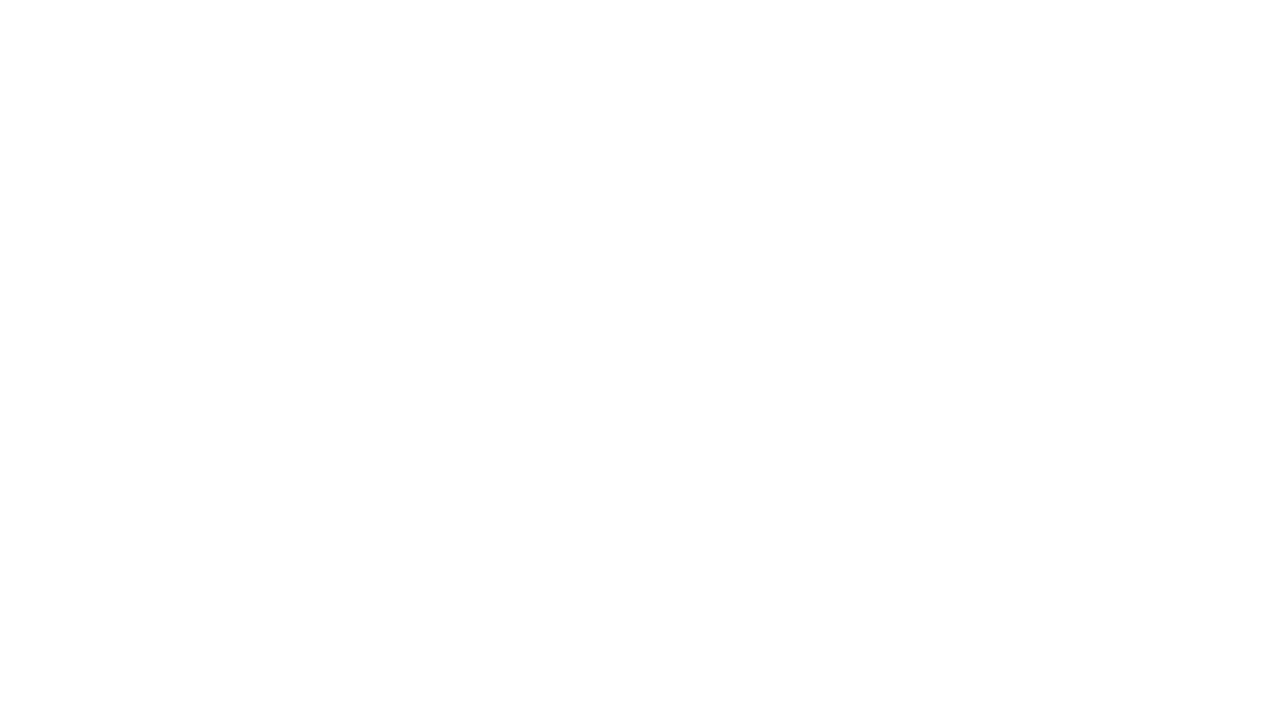

Navigation completed and DOM content loaded
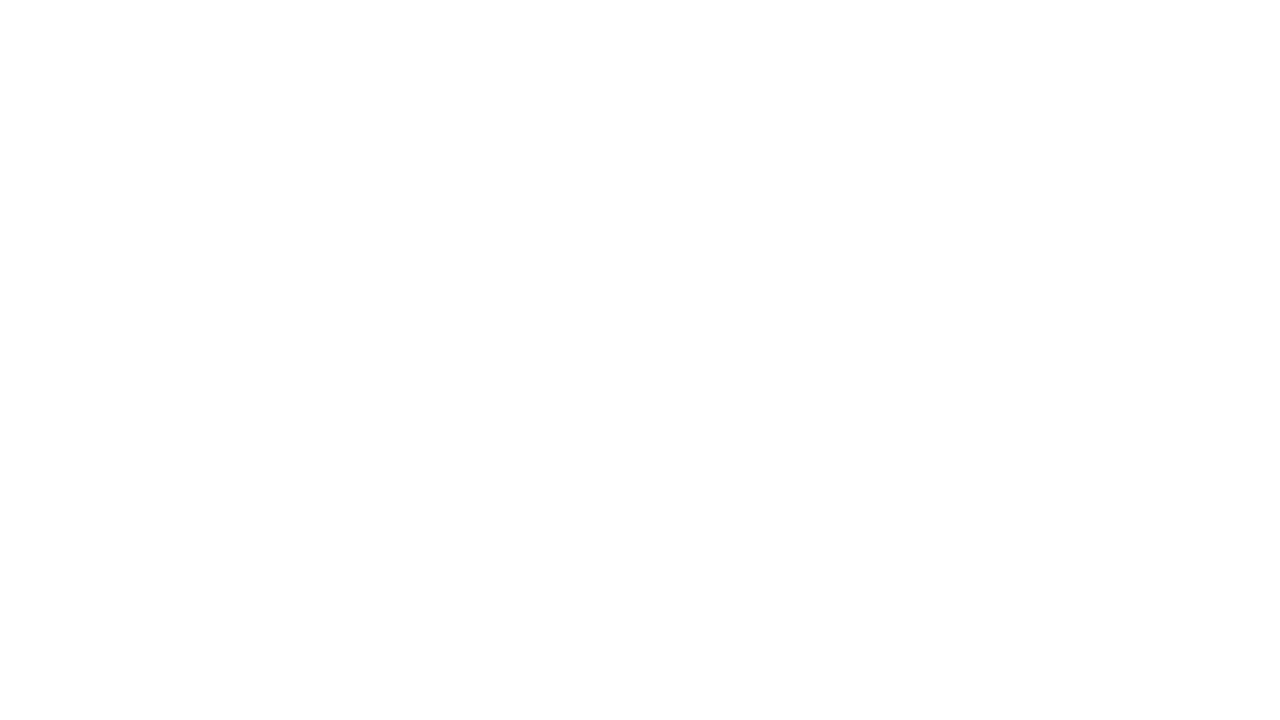

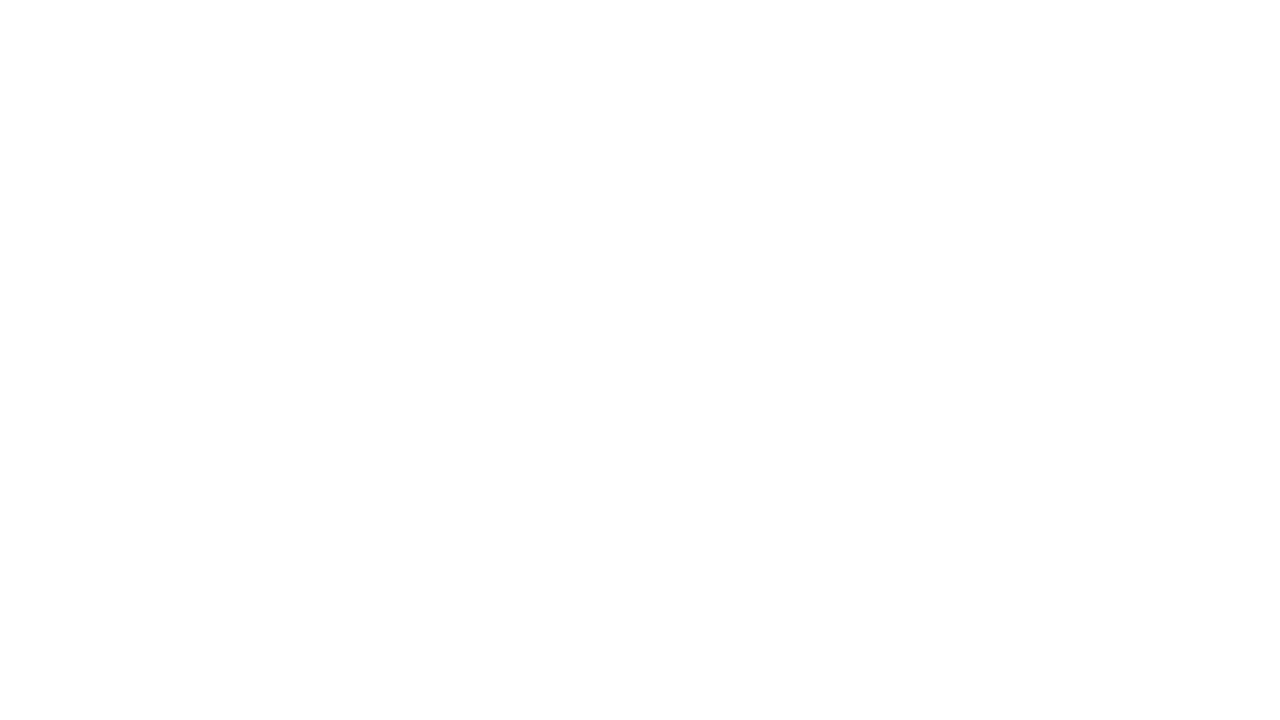